Tests the feedback form submission by filling all form fields and clicking submit, then verifying the success message appears

Starting URL: http://zero.webappsecurity.com/

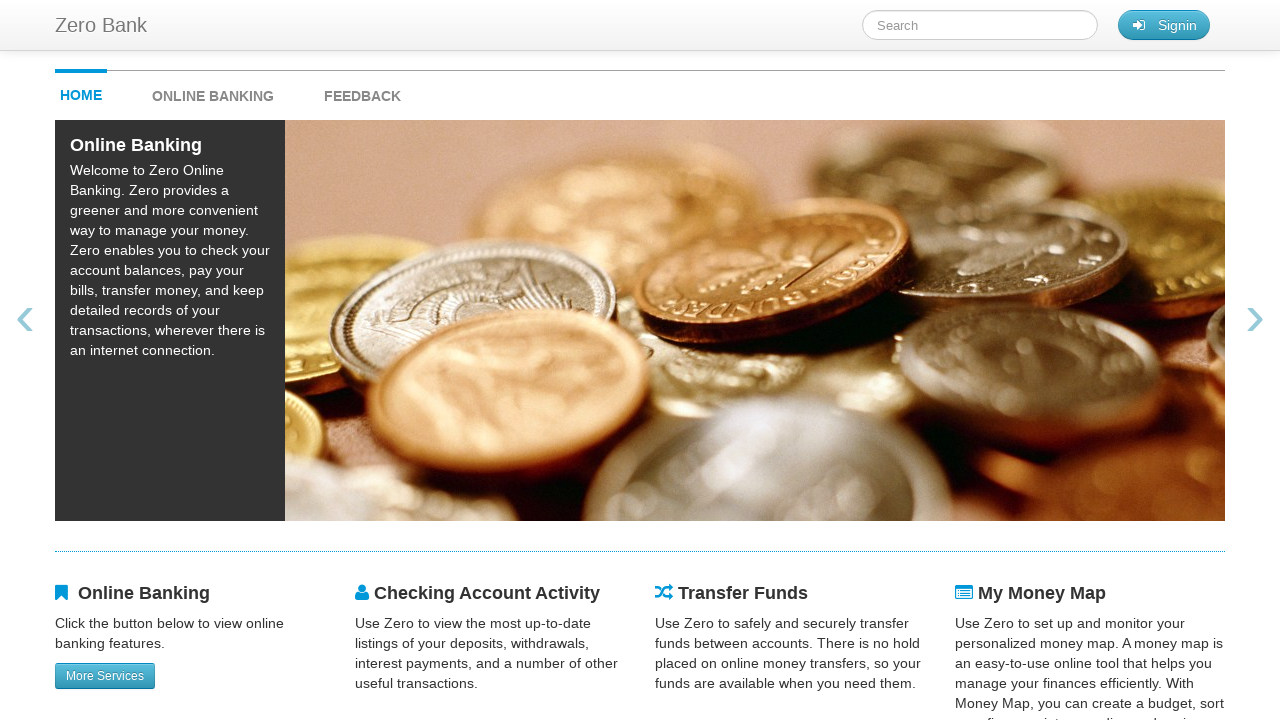

Clicked feedback link to navigate to feedback form at (362, 91) on #feedback
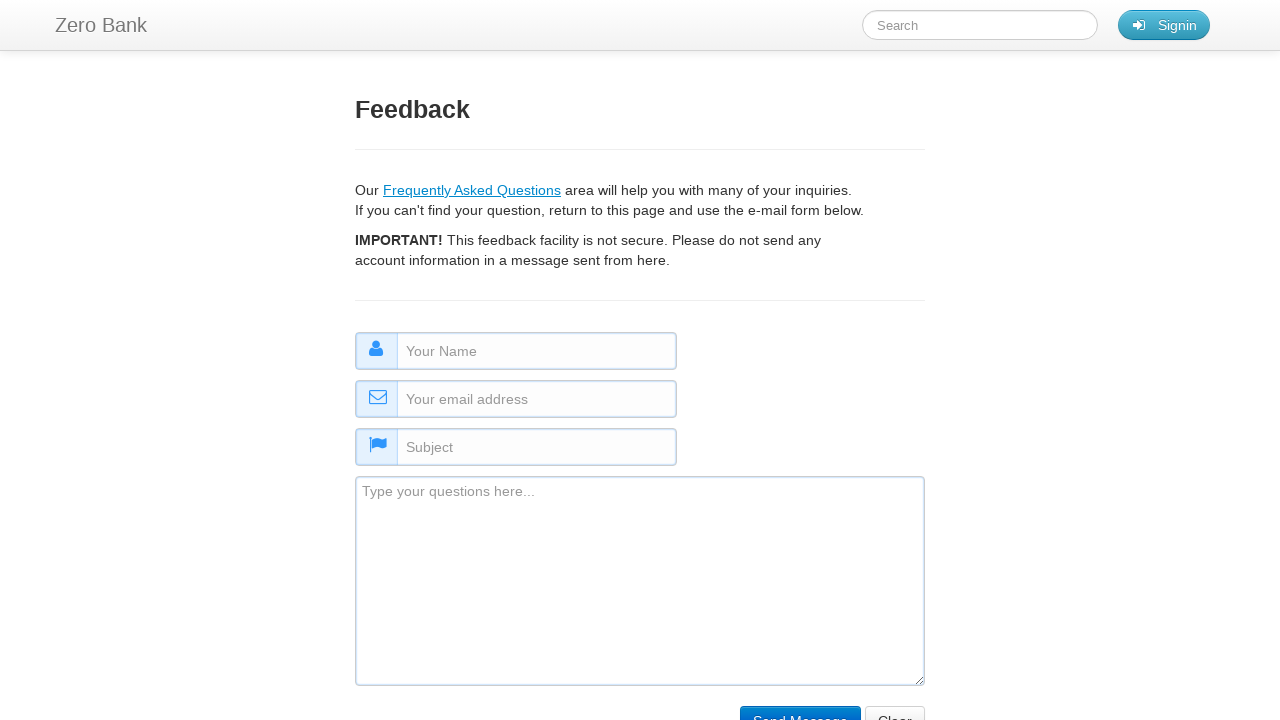

Filled name field with 'Maribel' on #name
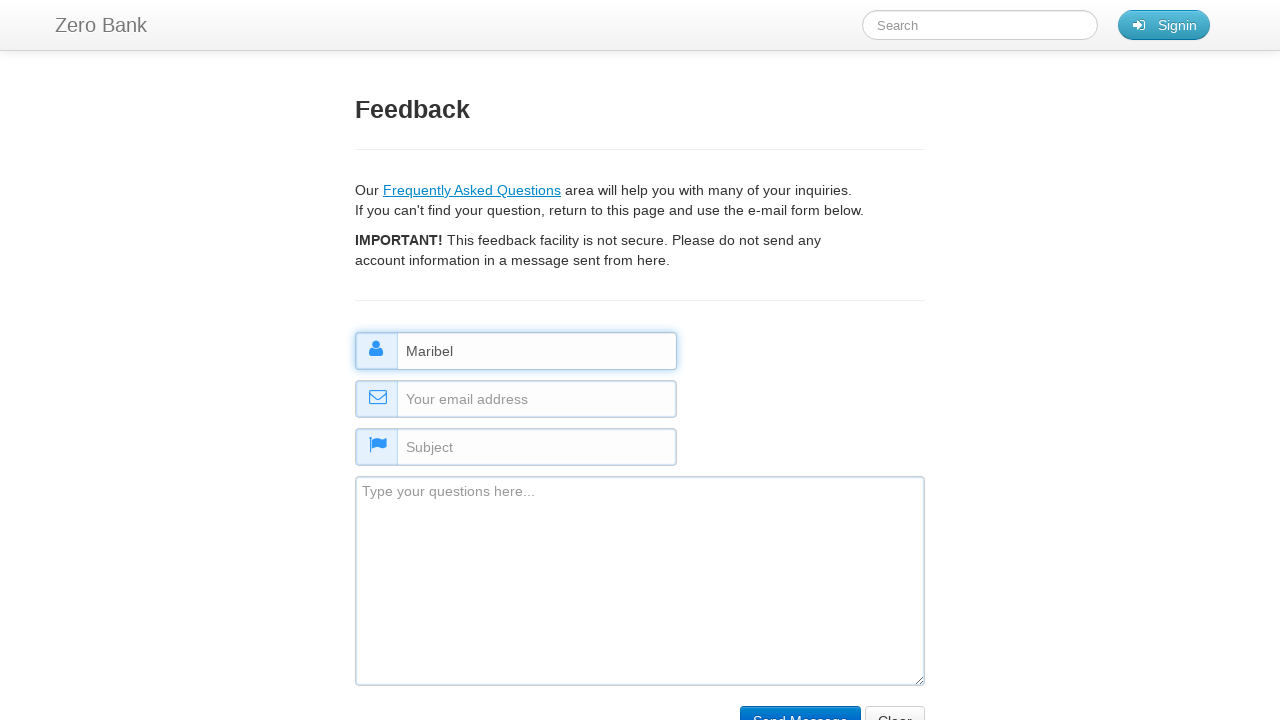

Filled email field with 'maribel@mari.com' on #email
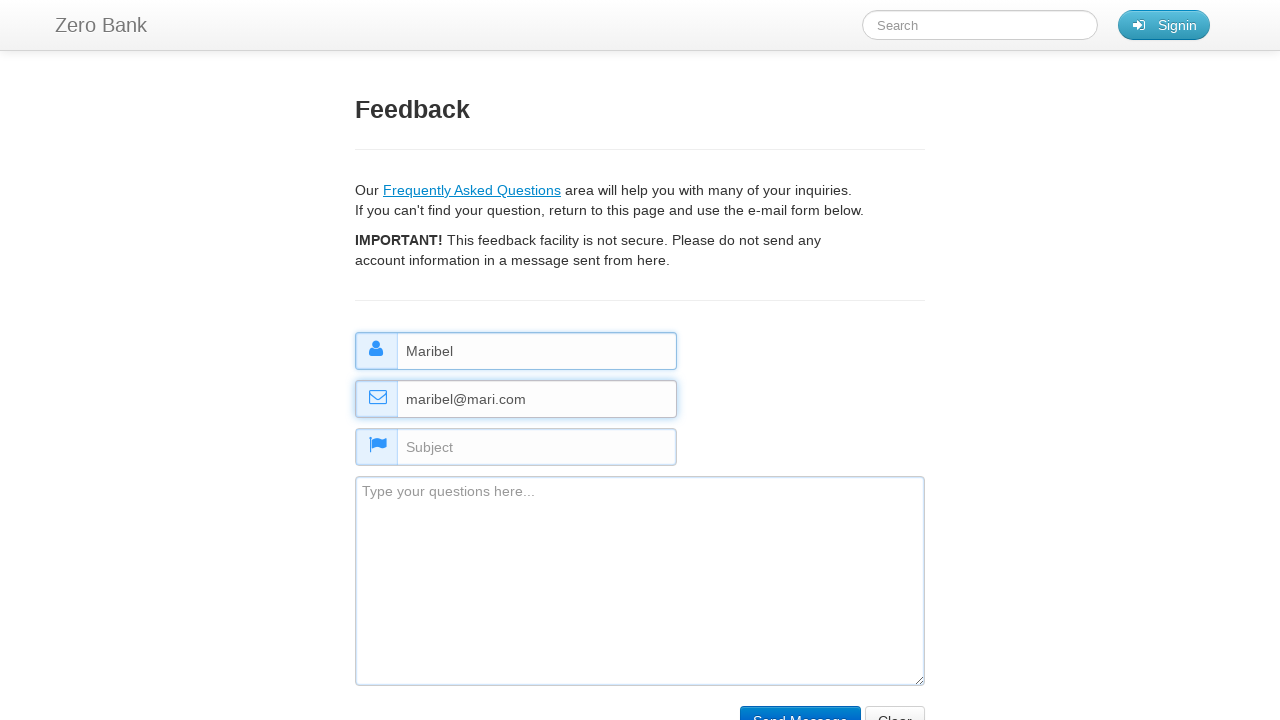

Filled subject field with 'Test' on #subject
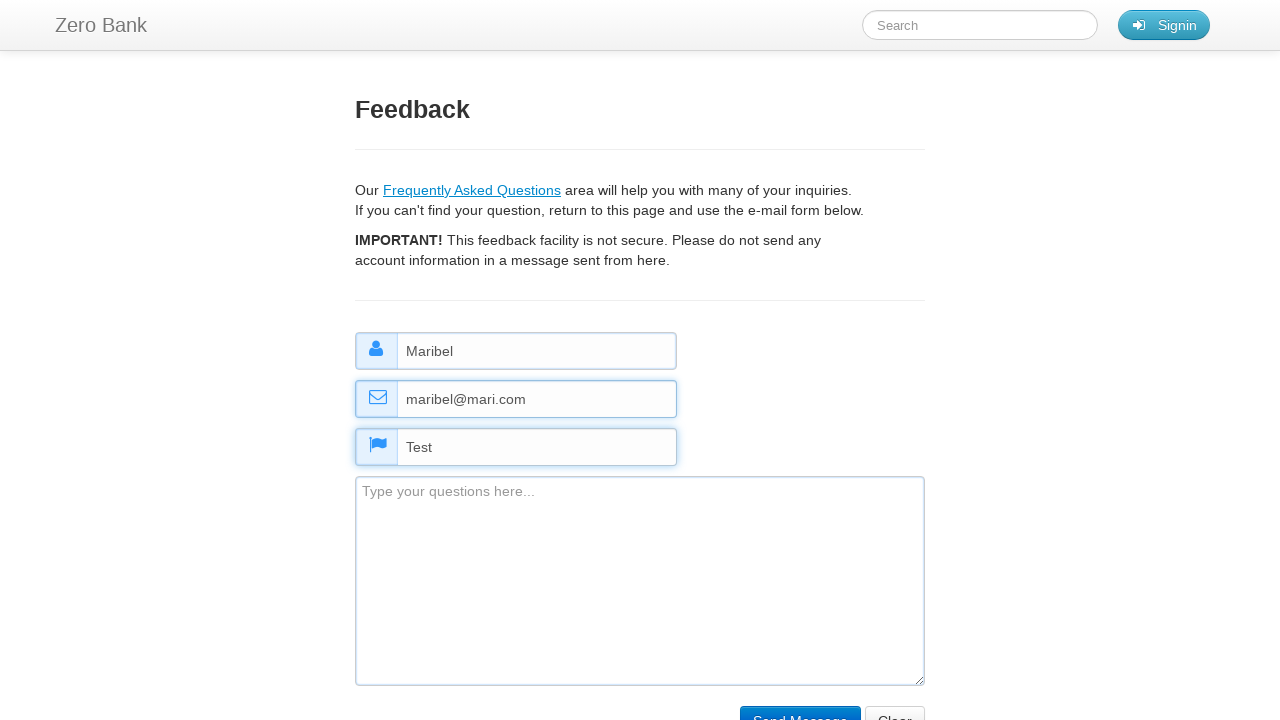

Filled comment field with 'This is an automation e2e test' on #comment
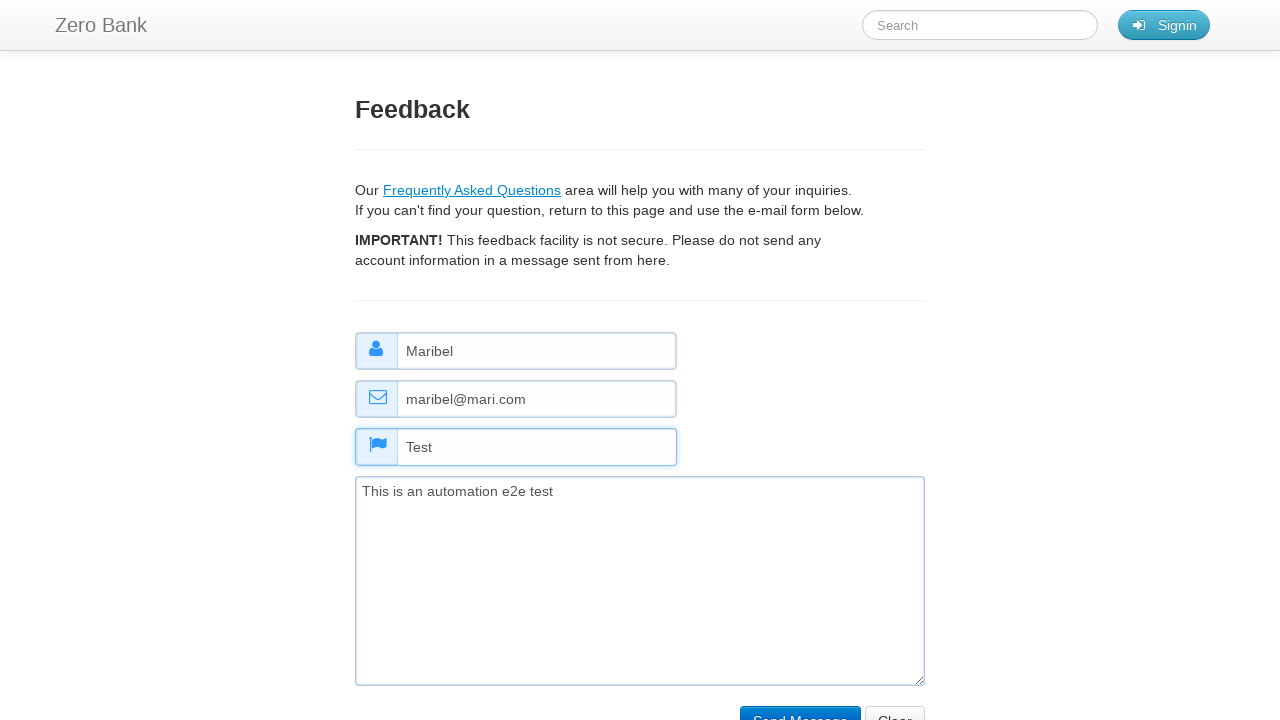

Clicked submit button to submit feedback form at (800, 705) on input[type='submit']
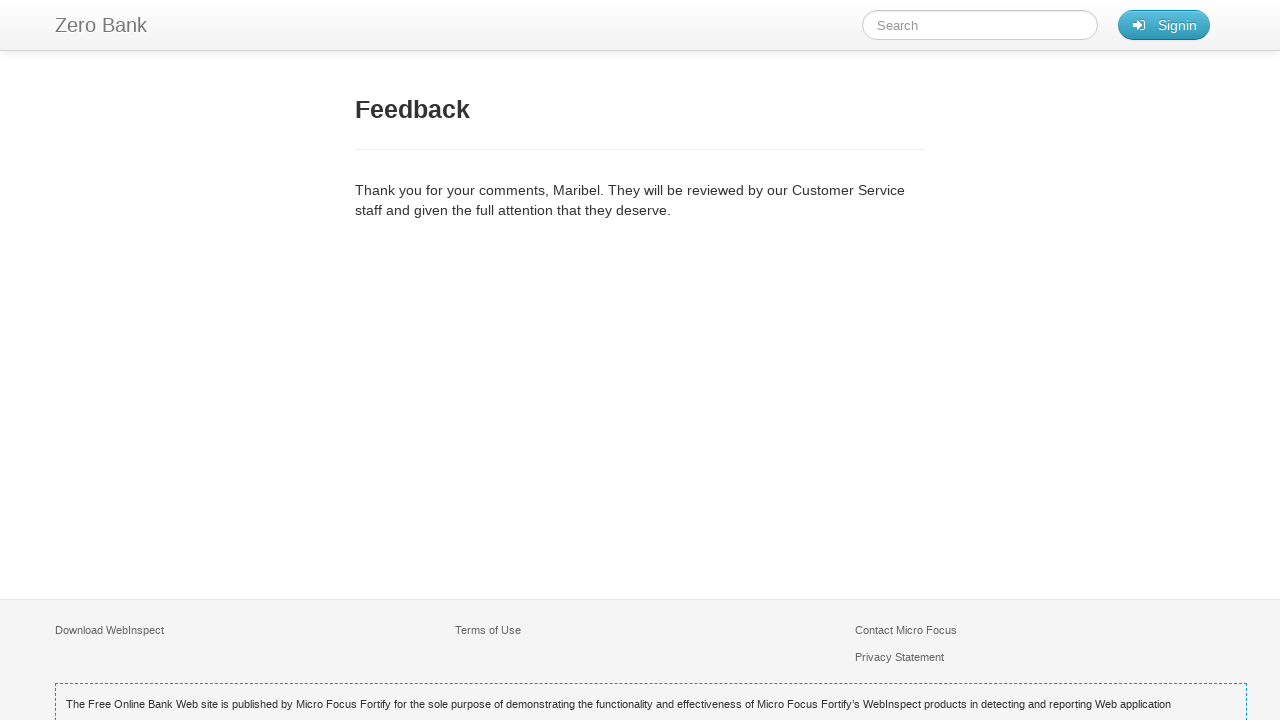

Feedback success message appeared - form submission successful
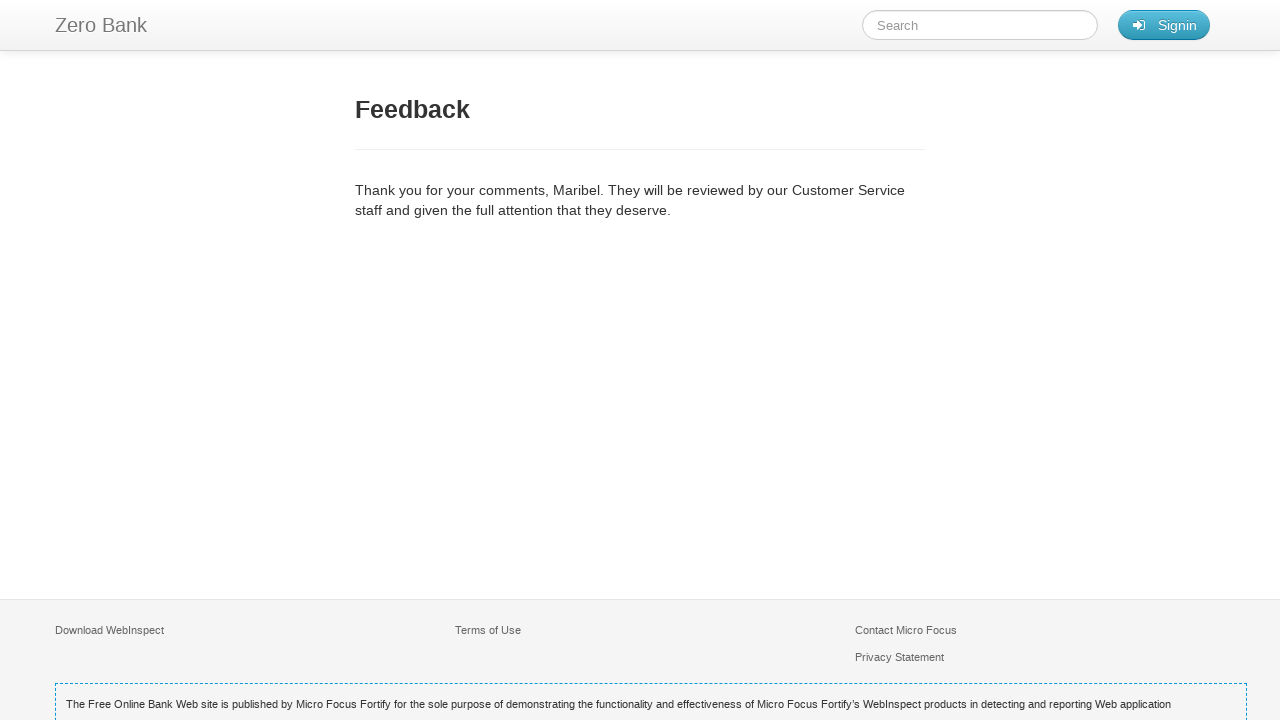

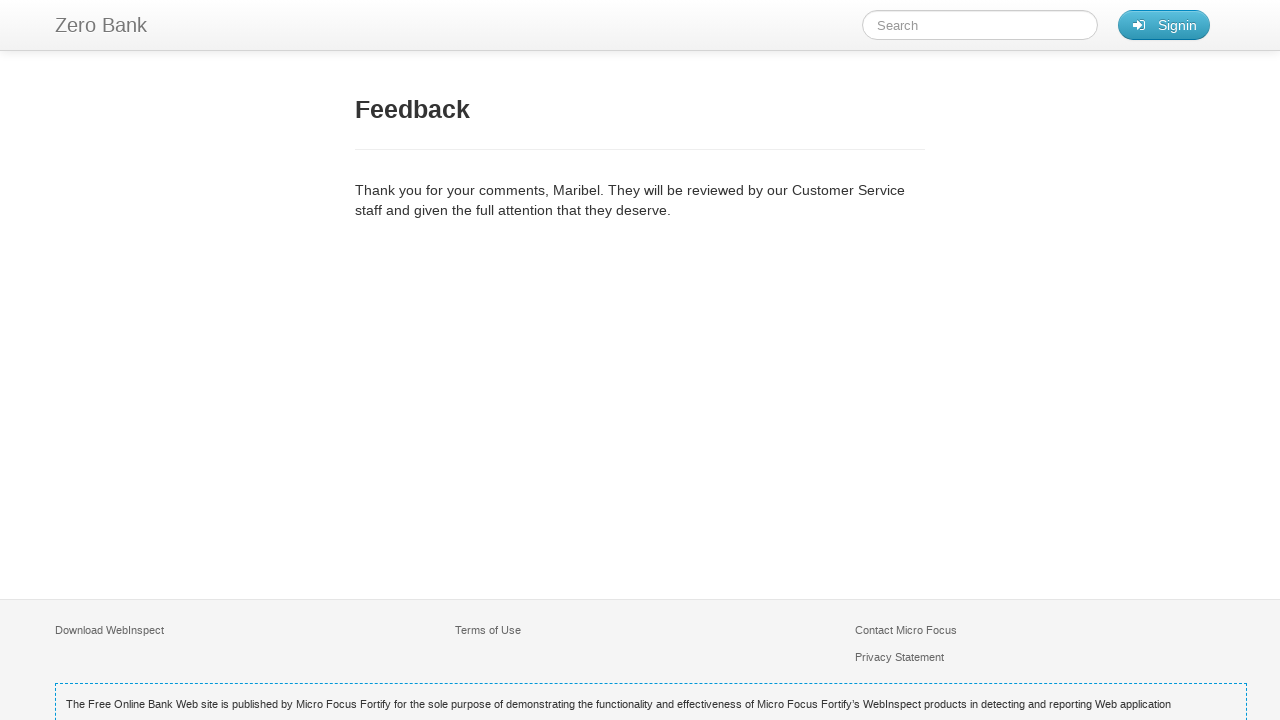